Tests double-click functionality by double-clicking a button and verifying the resulting text appears

Starting URL: https://automationfc.github.io/basic-form/index.html

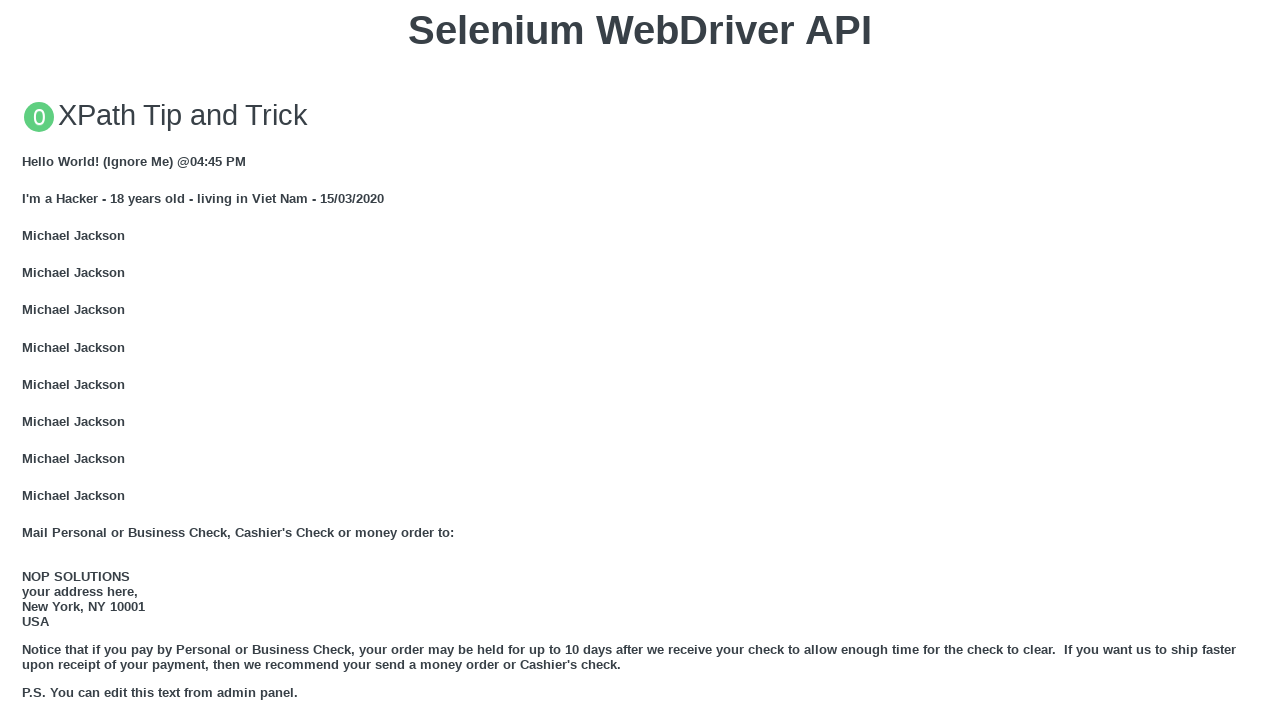

Scrolled double-click button into view
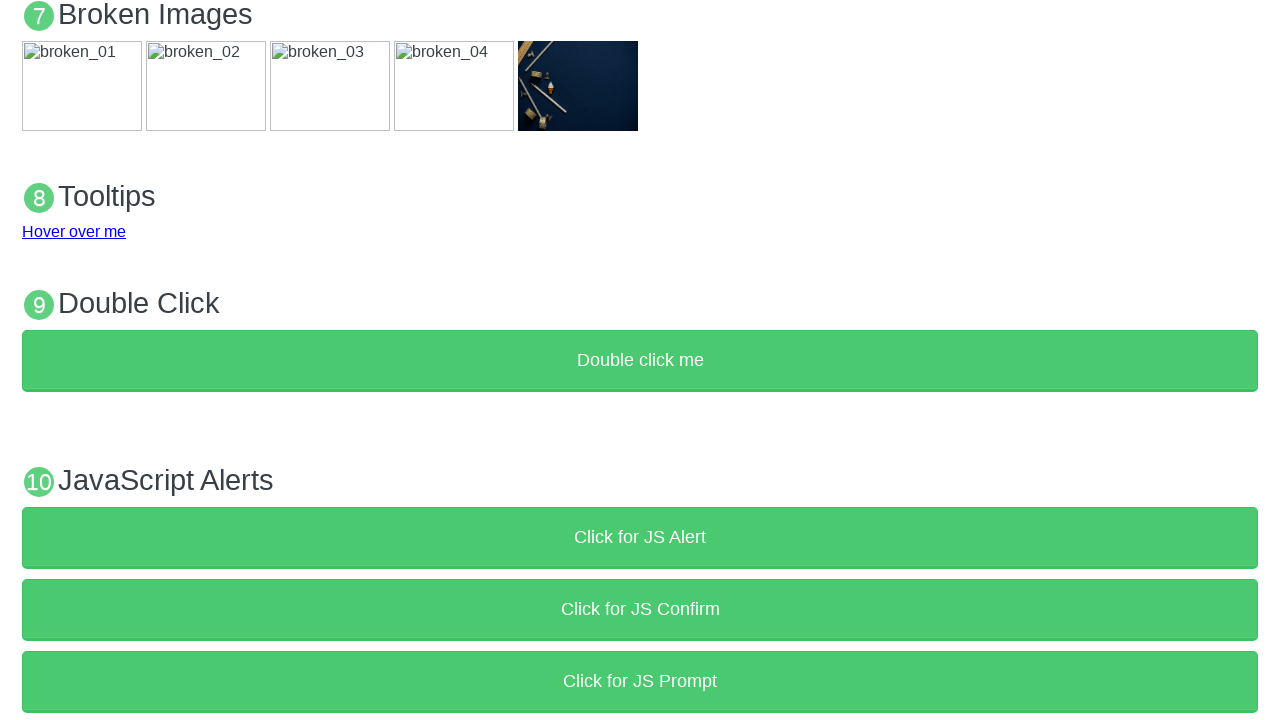

Double-clicked the 'Double click me' button at (640, 361) on xpath=//button[text()='Double click me']
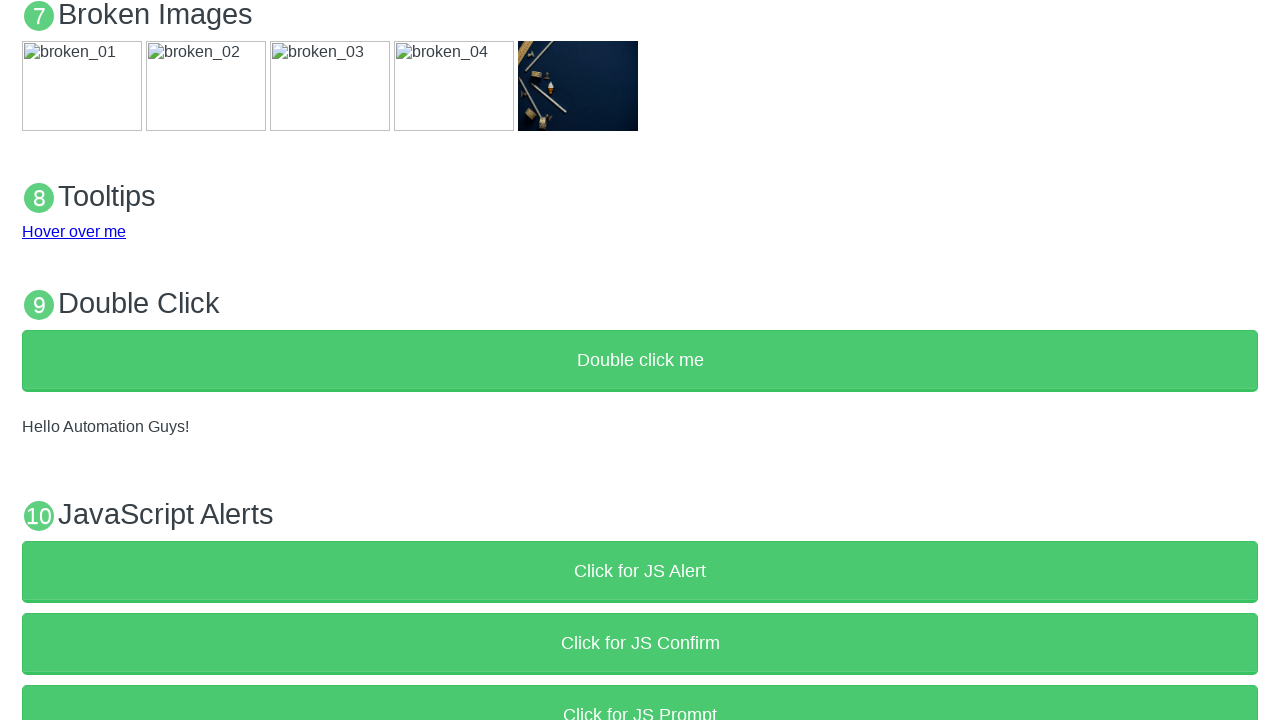

Verified result text 'Hello Automation Guys!' appears after double-click
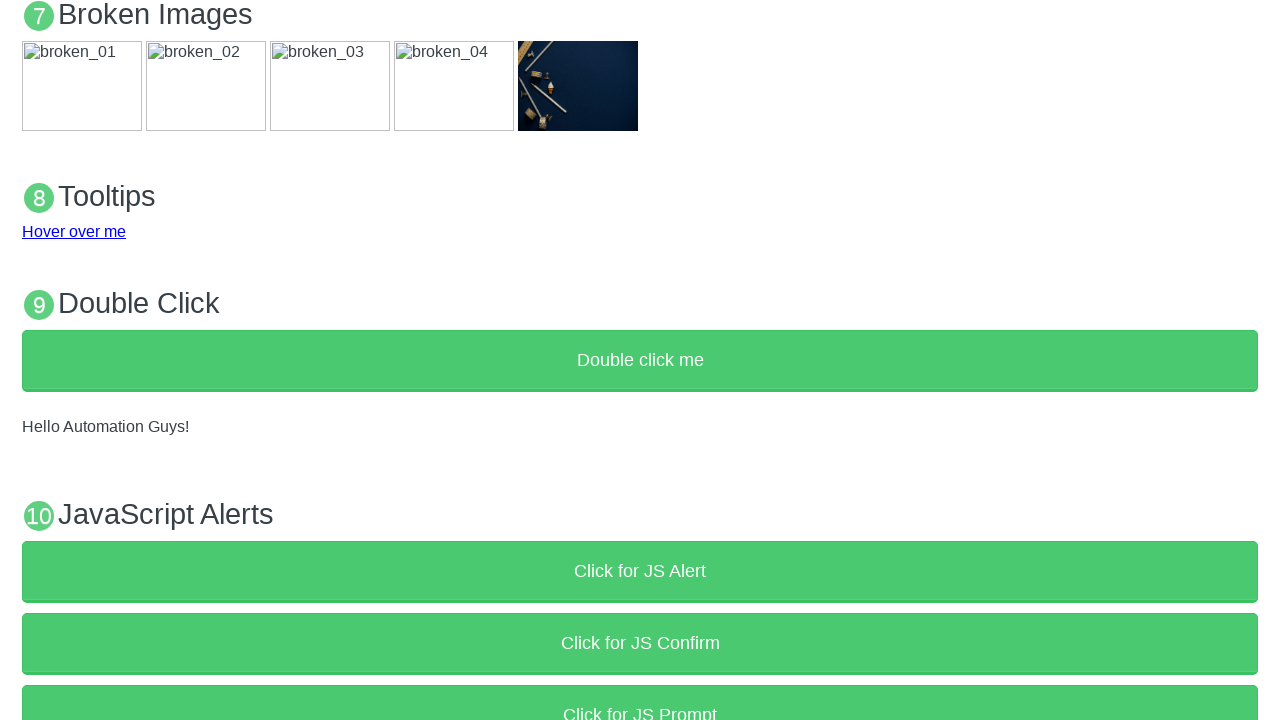

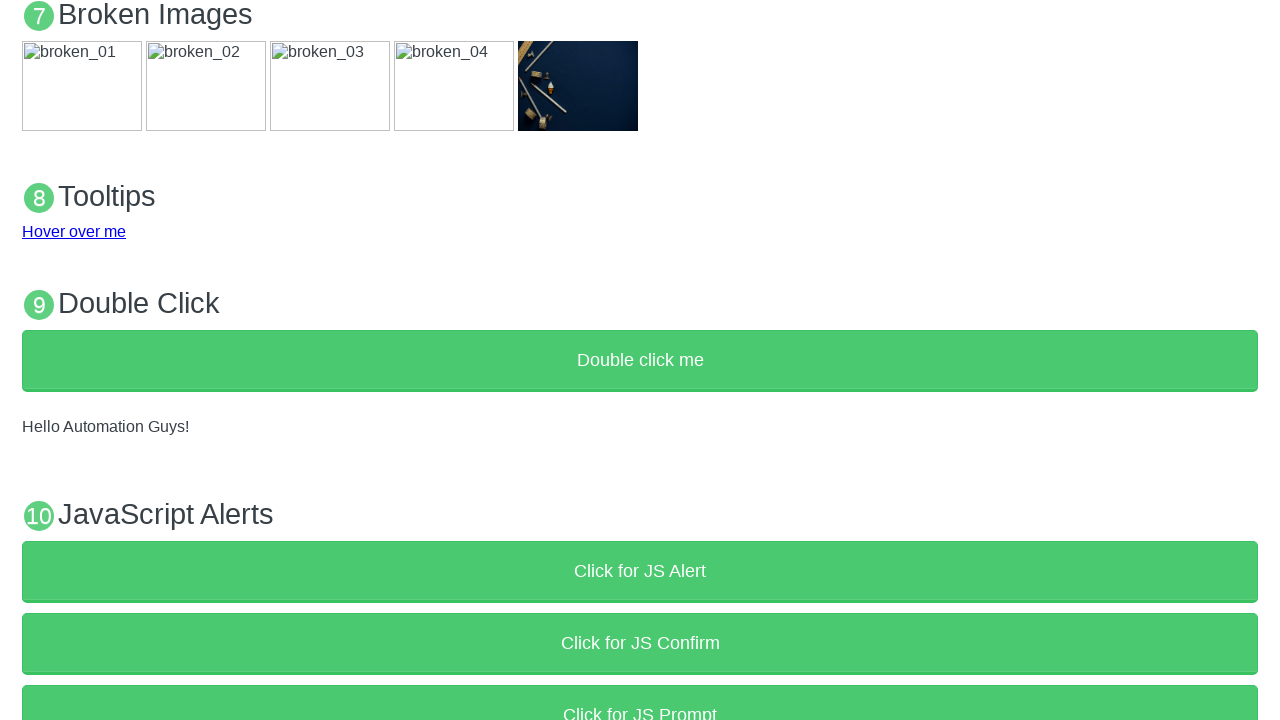